Tests window switching functionality by clicking a link that opens a new window, extracting text from the new window, and using that text to fill a form field in the original window

Starting URL: https://rahulshettyacademy.com/loginpagePractise/#

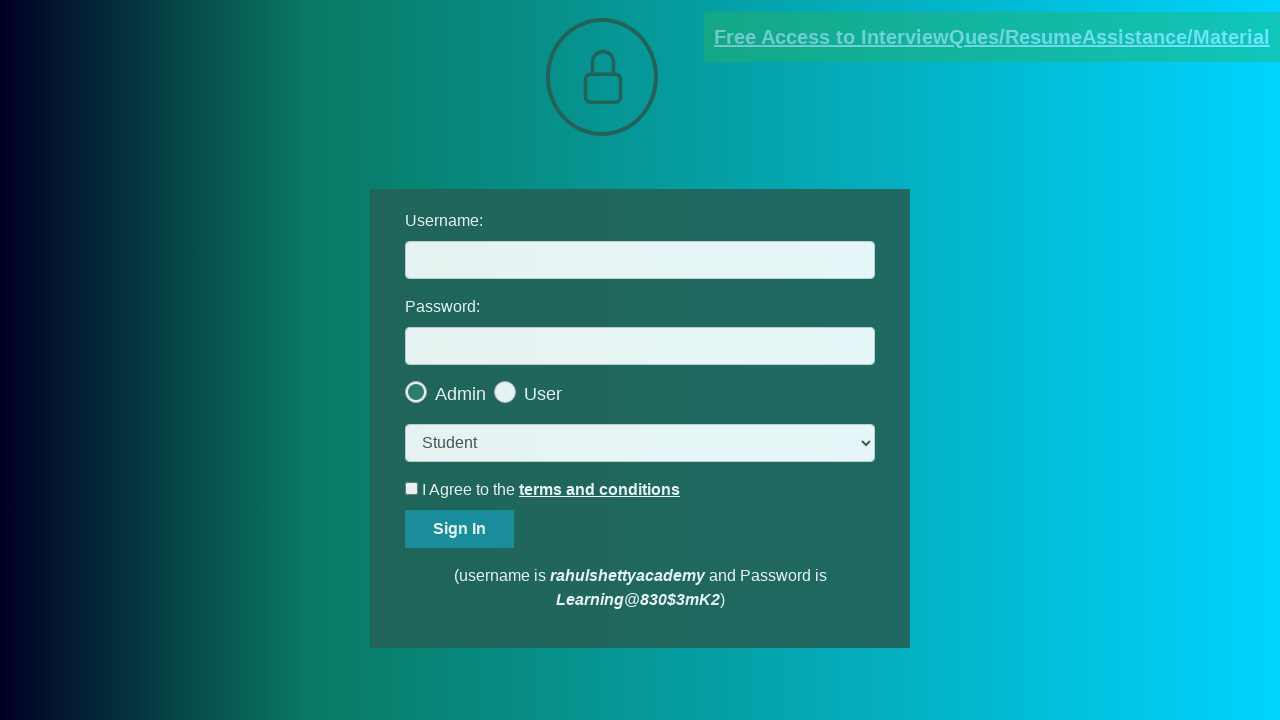

Clicked blinking text link to open new window at (992, 37) on .blinkingText
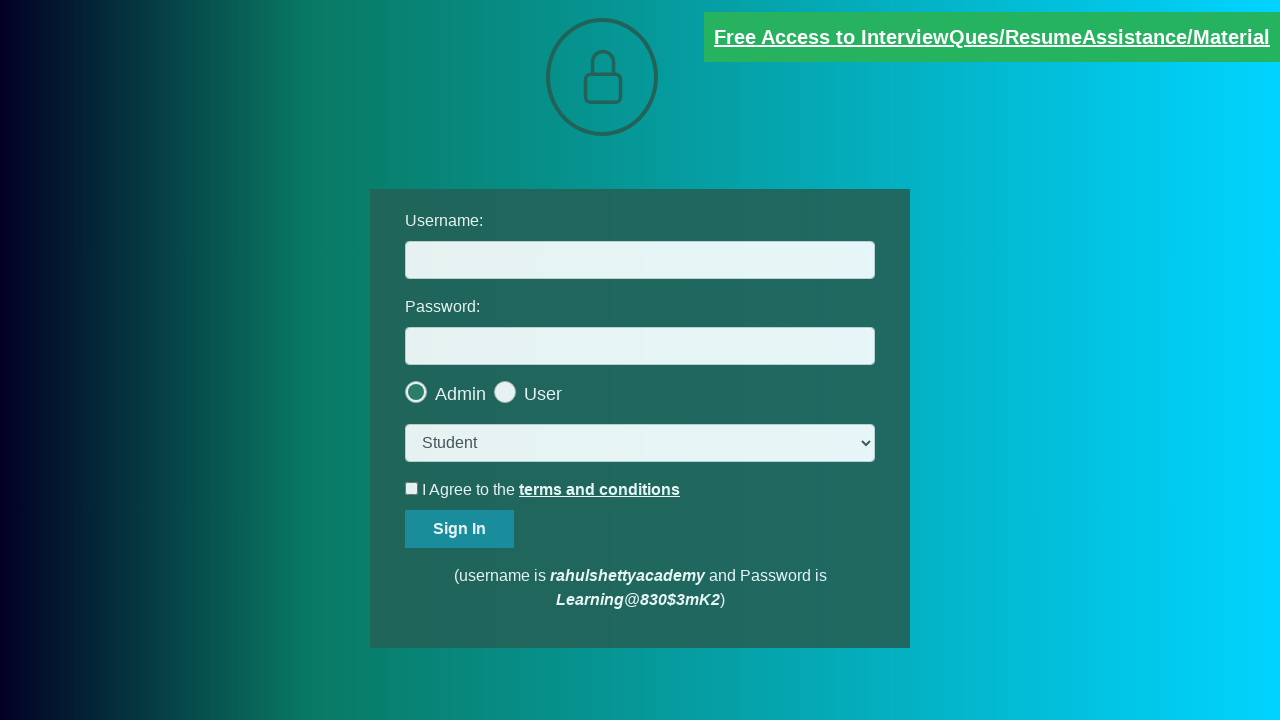

New window opened and captured
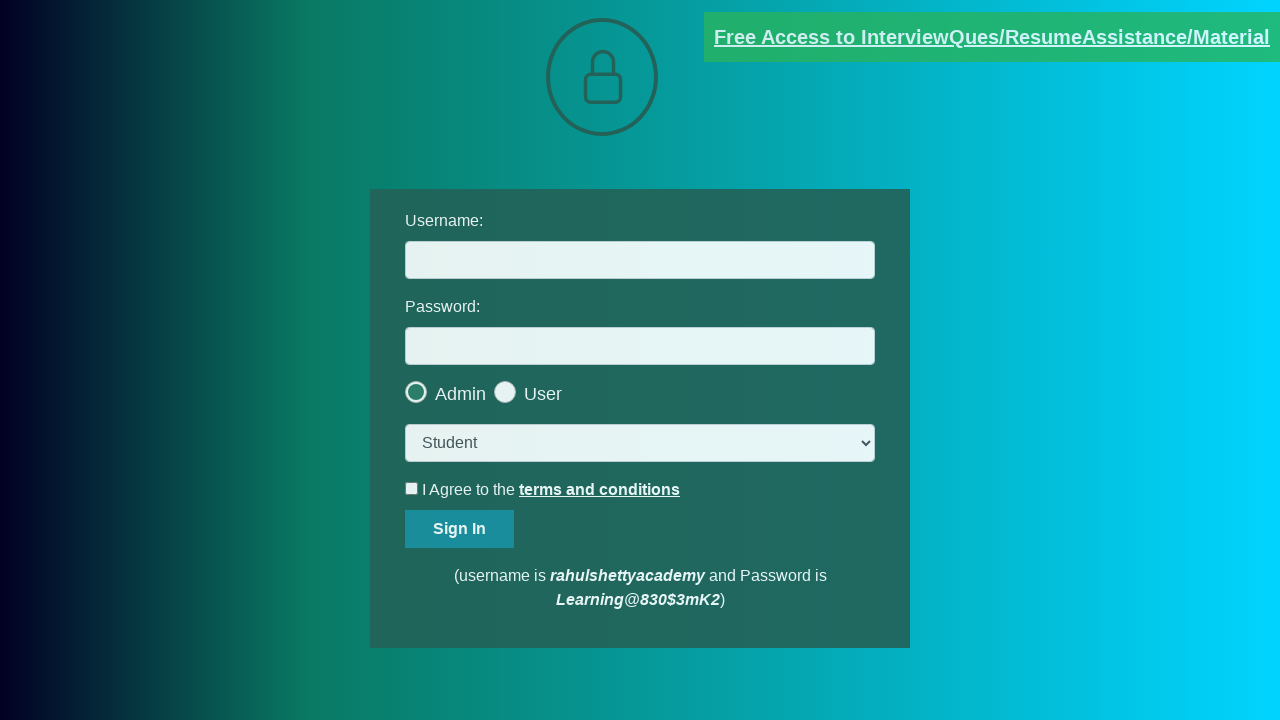

Extracted text content from new window
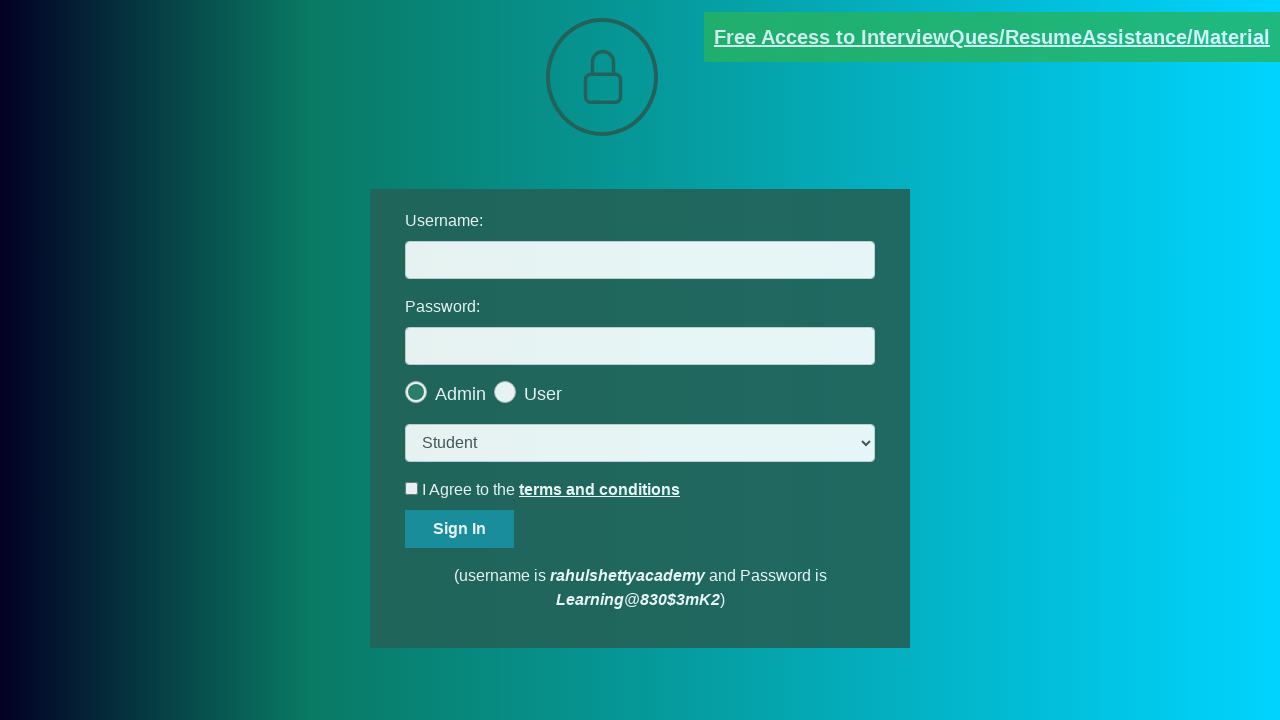

Parsed email ID from text: mentor@rahulshettyacademy.com
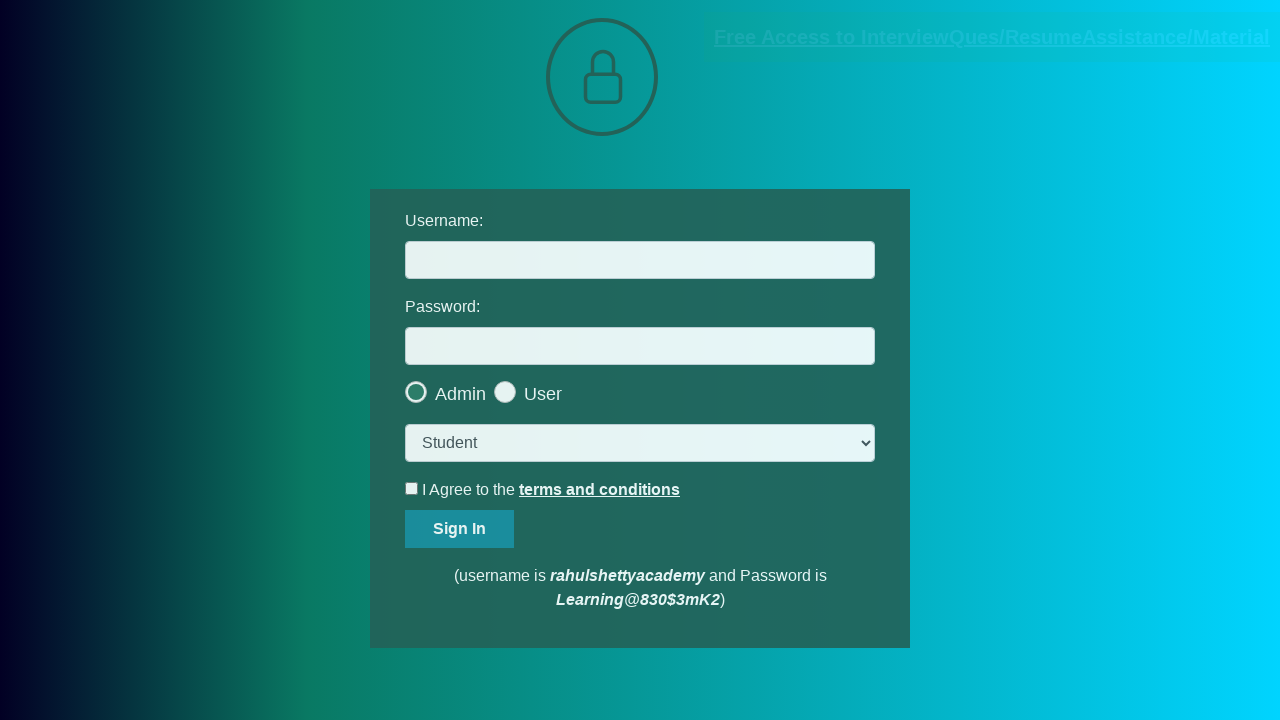

Filled username field with extracted email: mentor@rahulshettyacademy.com on #username
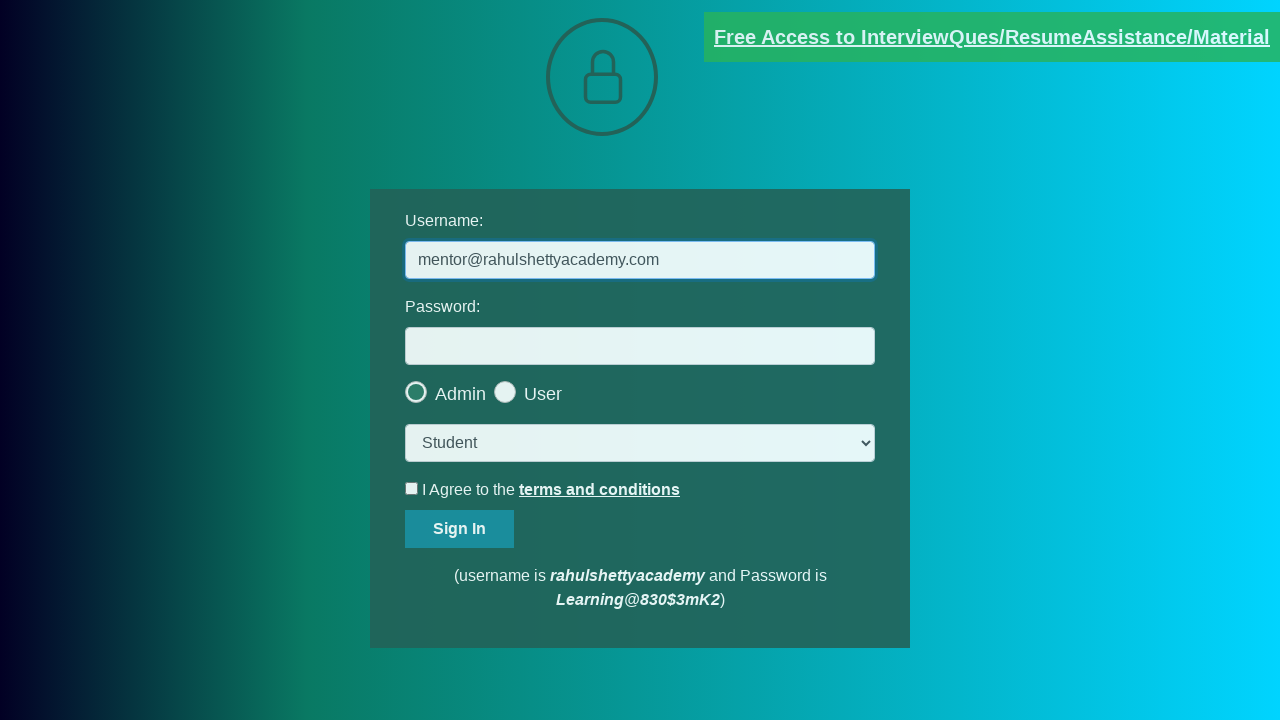

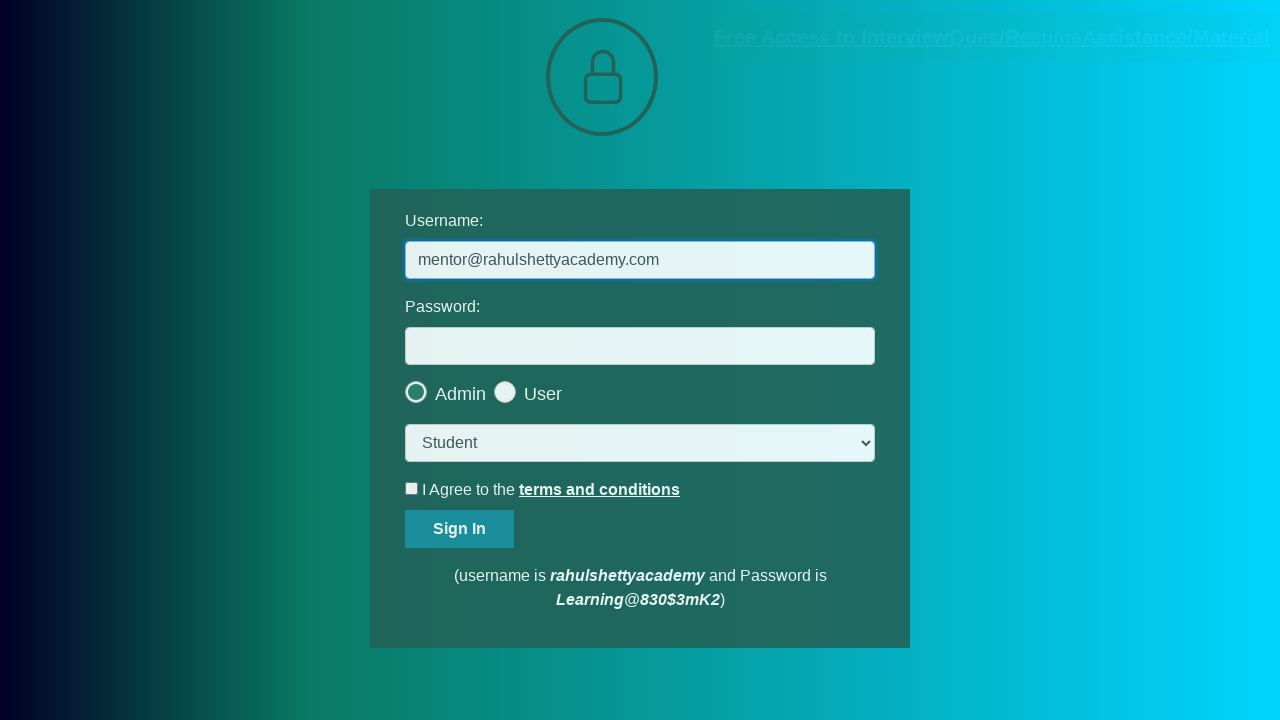